Tests checkbox functionality by verifying default states of two checkboxes, clicking to toggle their states, and confirming the changes took effect.

Starting URL: https://practice.cydeo.com/checkboxes

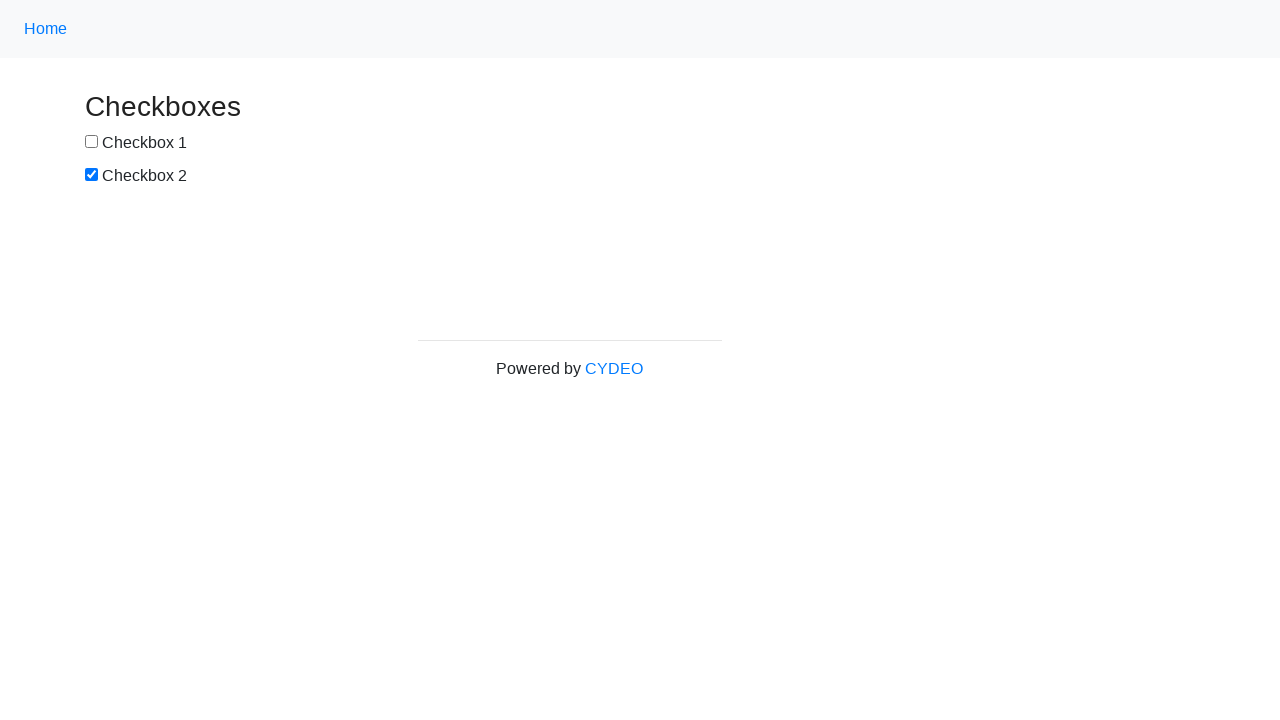

Located checkbox 1 element
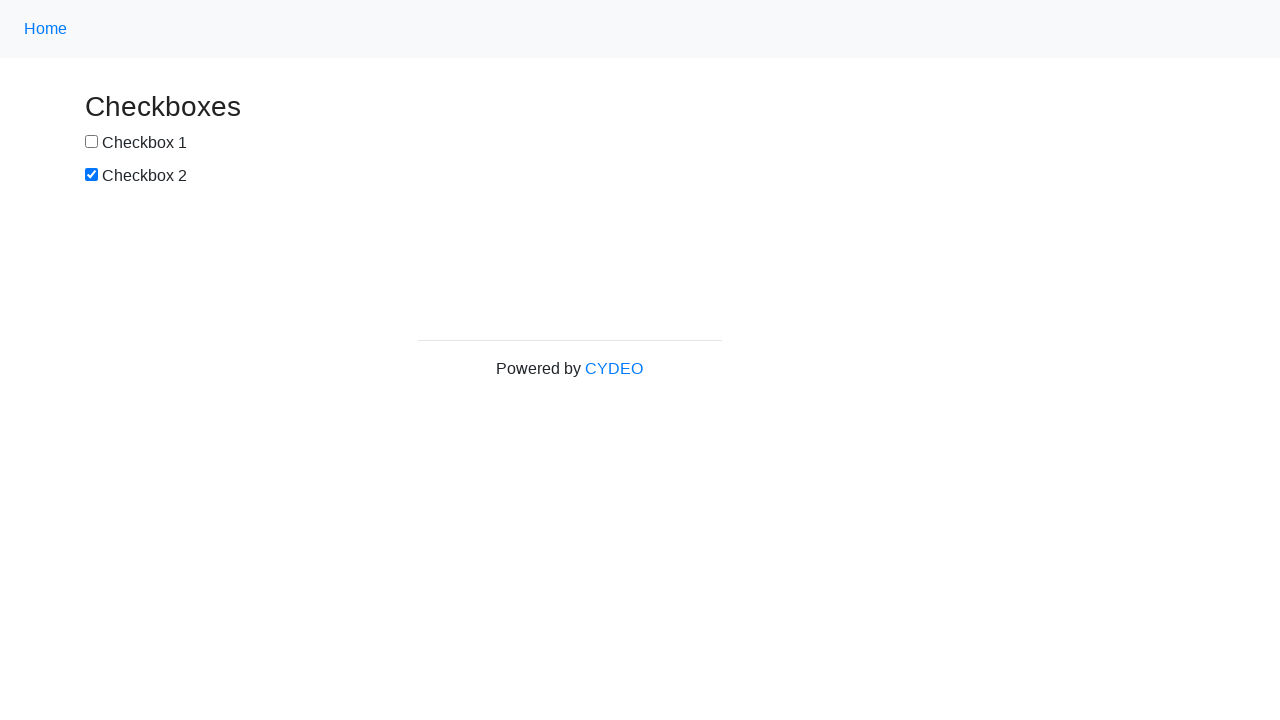

Located checkbox 2 element
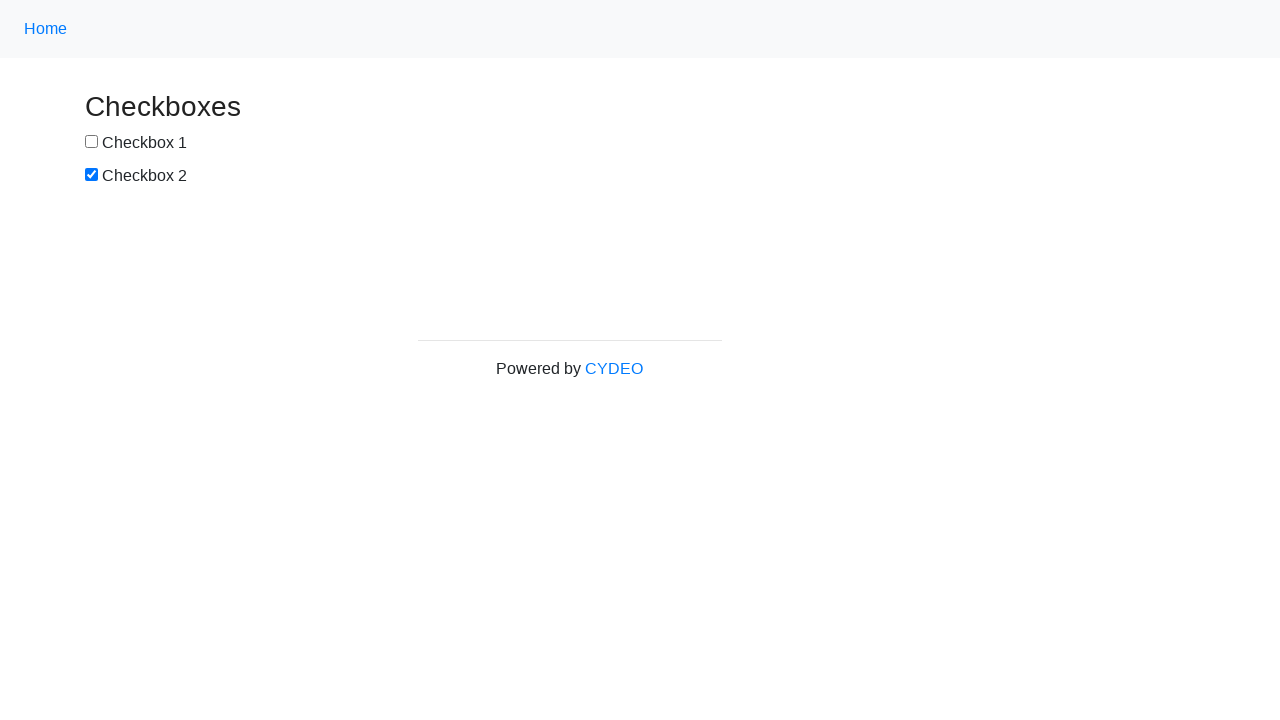

Verified checkbox 1 is not selected by default
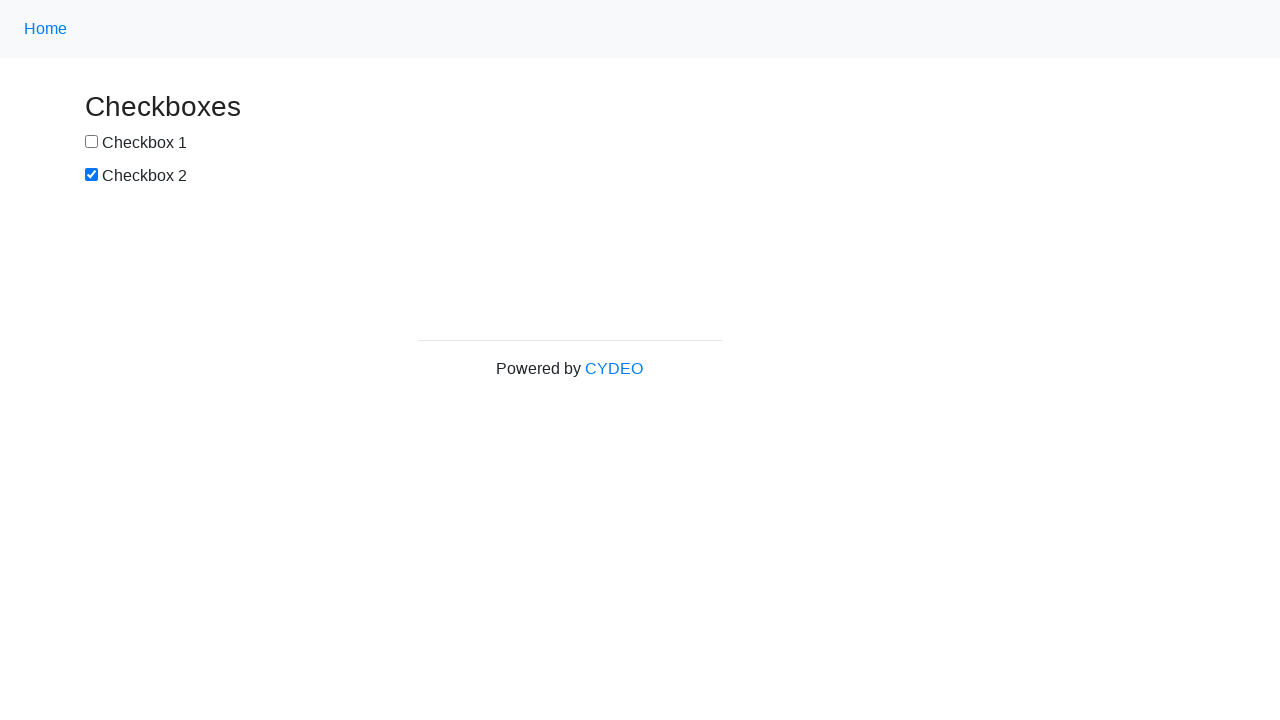

Verified checkbox 2 is selected by default
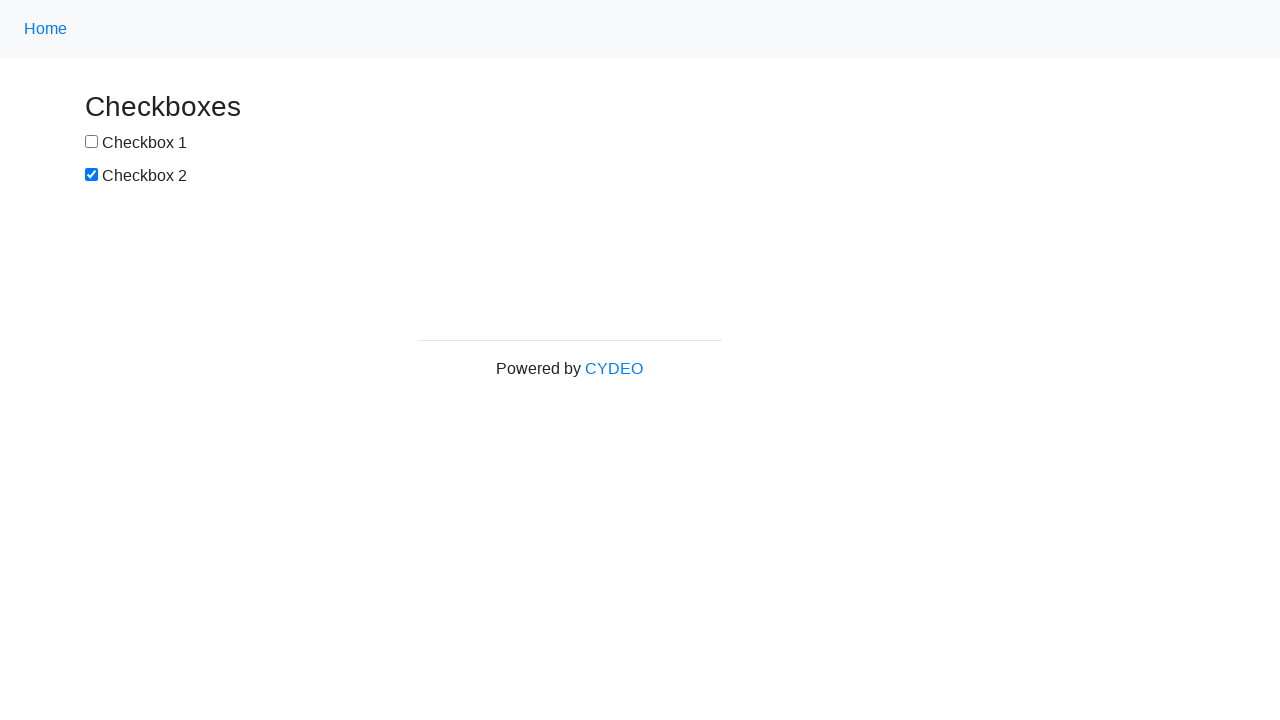

Clicked checkbox 1 to select it at (92, 142) on input[name='checkbox1']
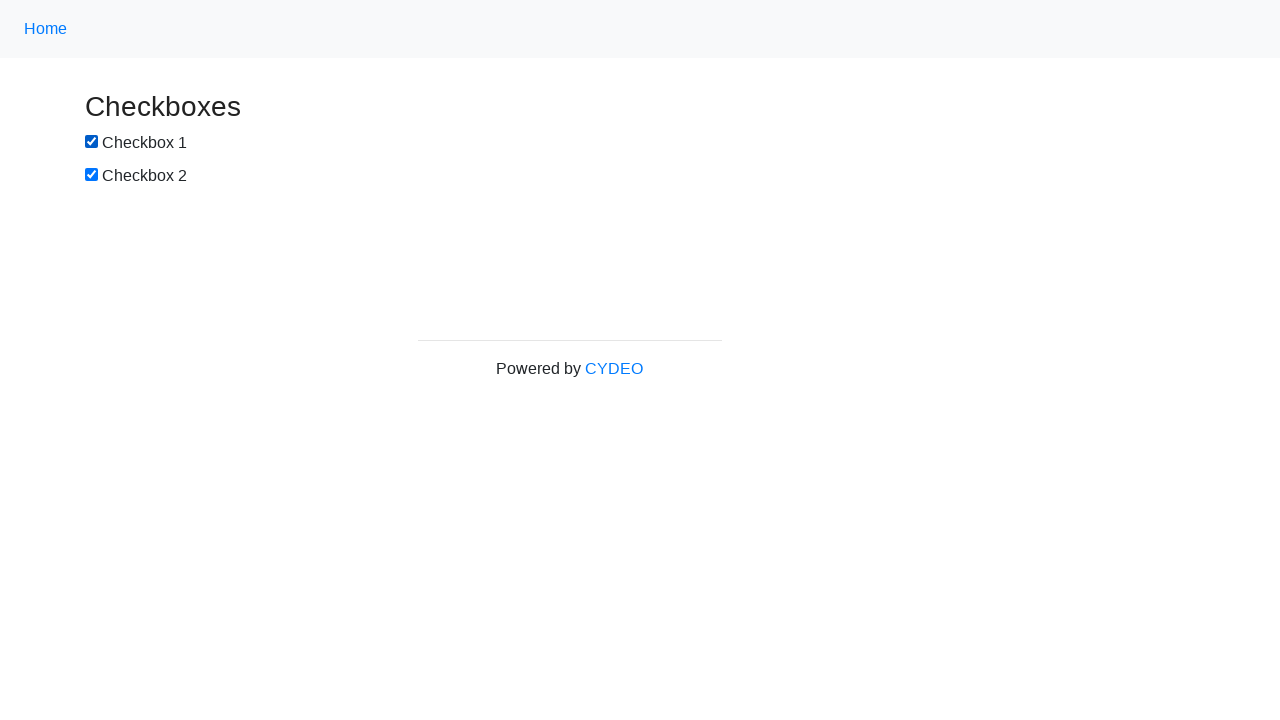

Clicked checkbox 2 to deselect it at (92, 175) on input[name='checkbox2']
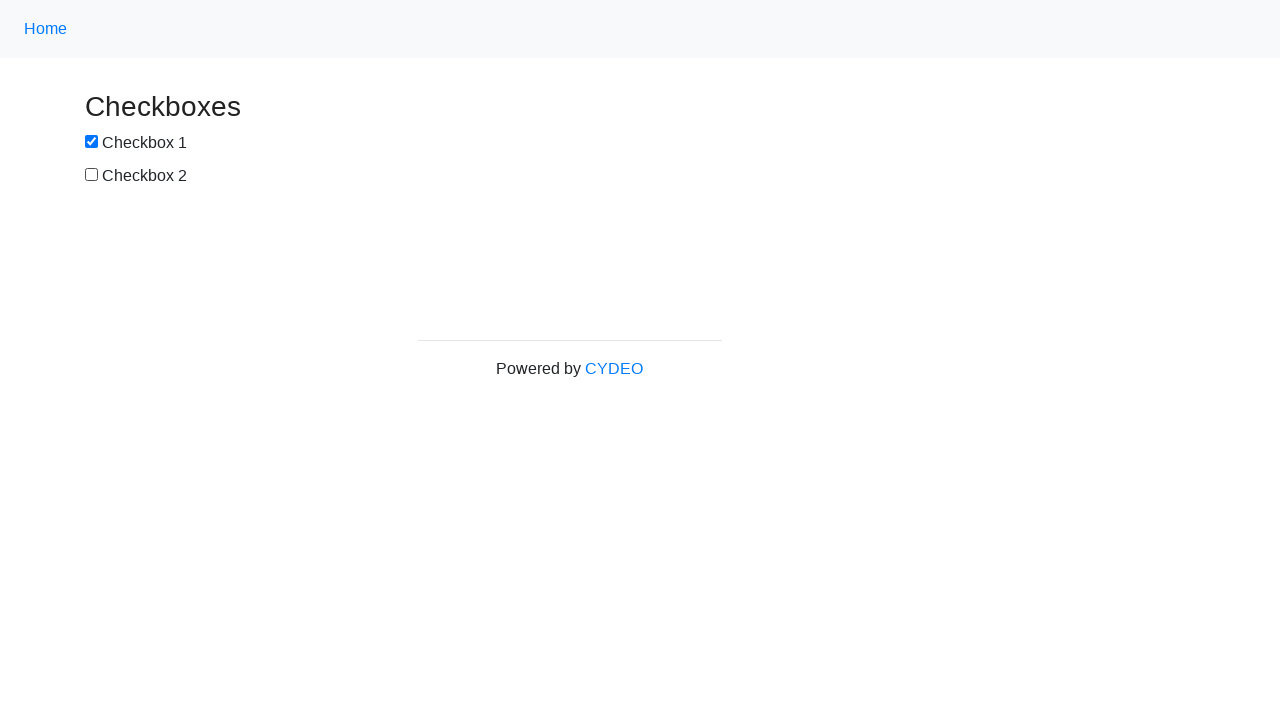

Verified checkbox 1 is now selected after clicking
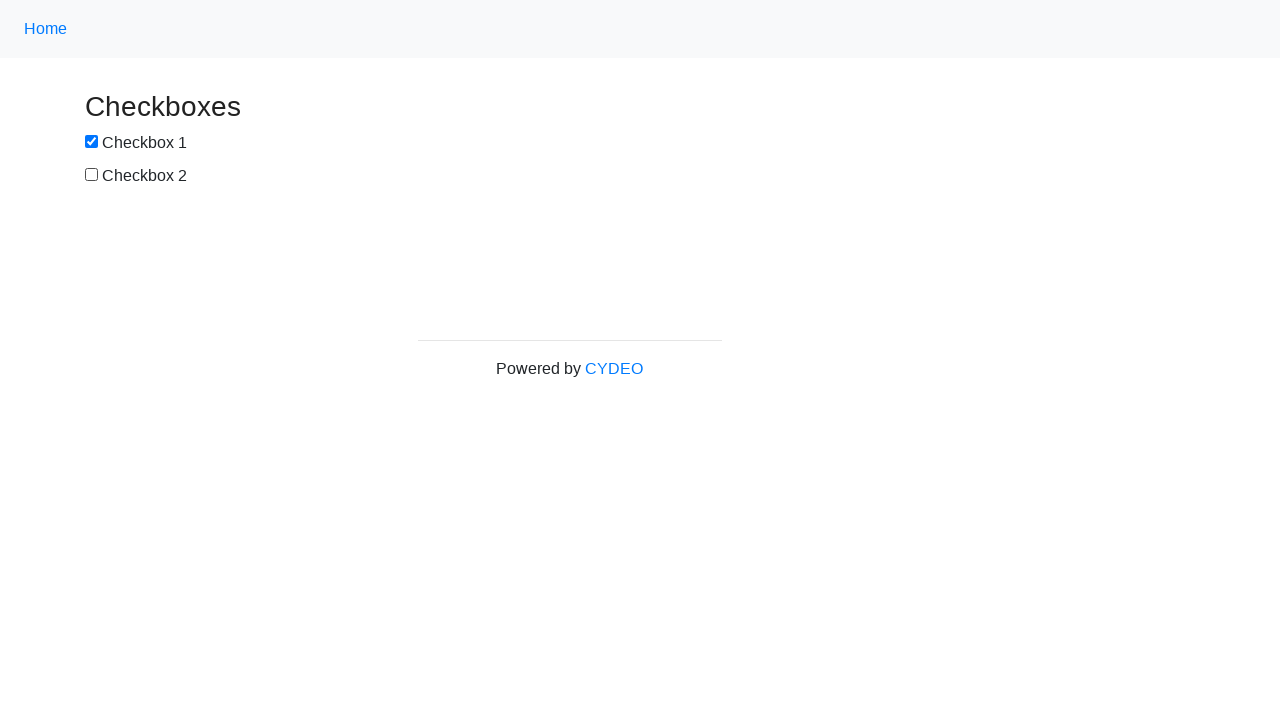

Verified checkbox 2 is now deselected after clicking
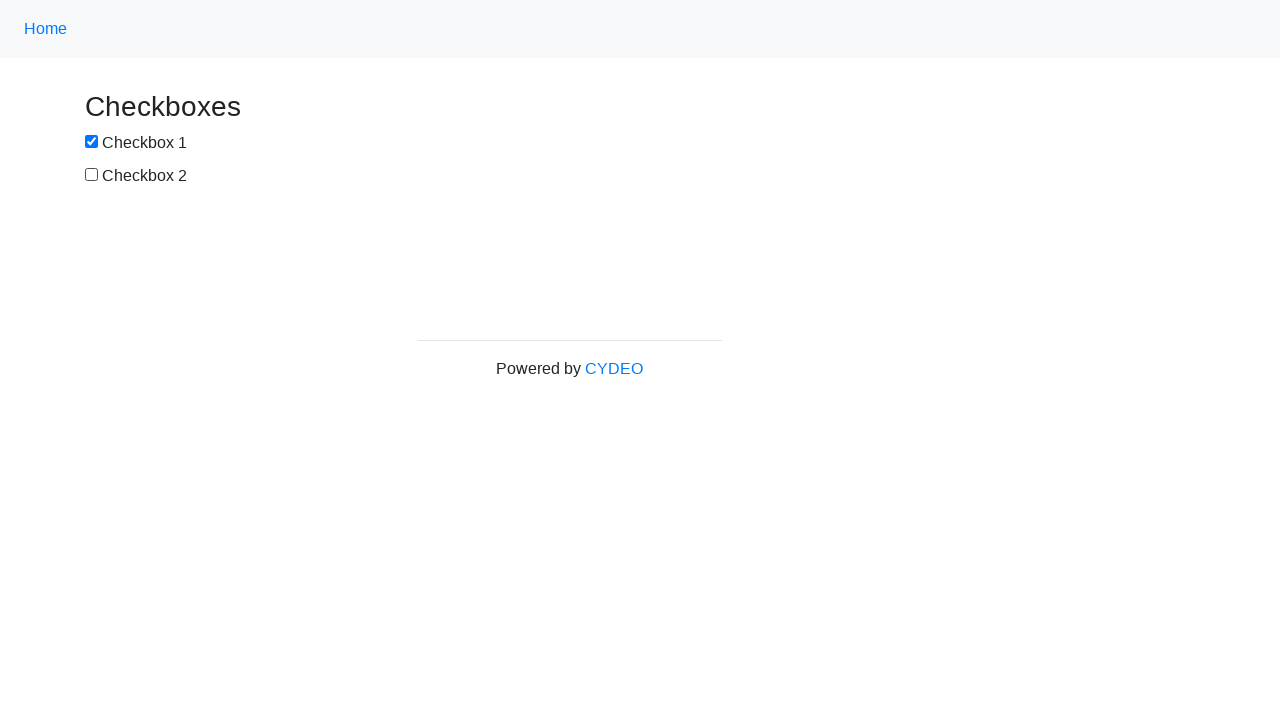

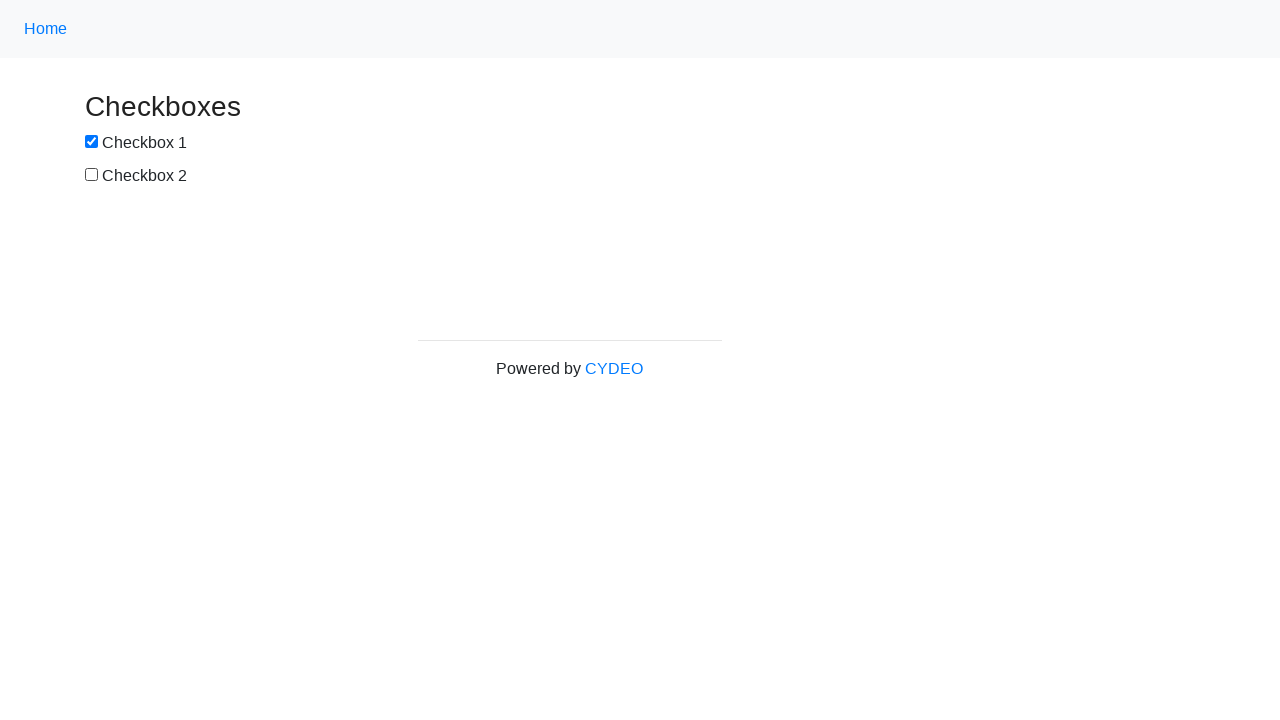